Tests a practice form by filling all fields (name, email, gender, phone, date of birth, subjects, hobbies, address, state/city), submitting the form, and verifying the submitted data in the confirmation modal.

Starting URL: https://demoqa.com/automation-practice-form

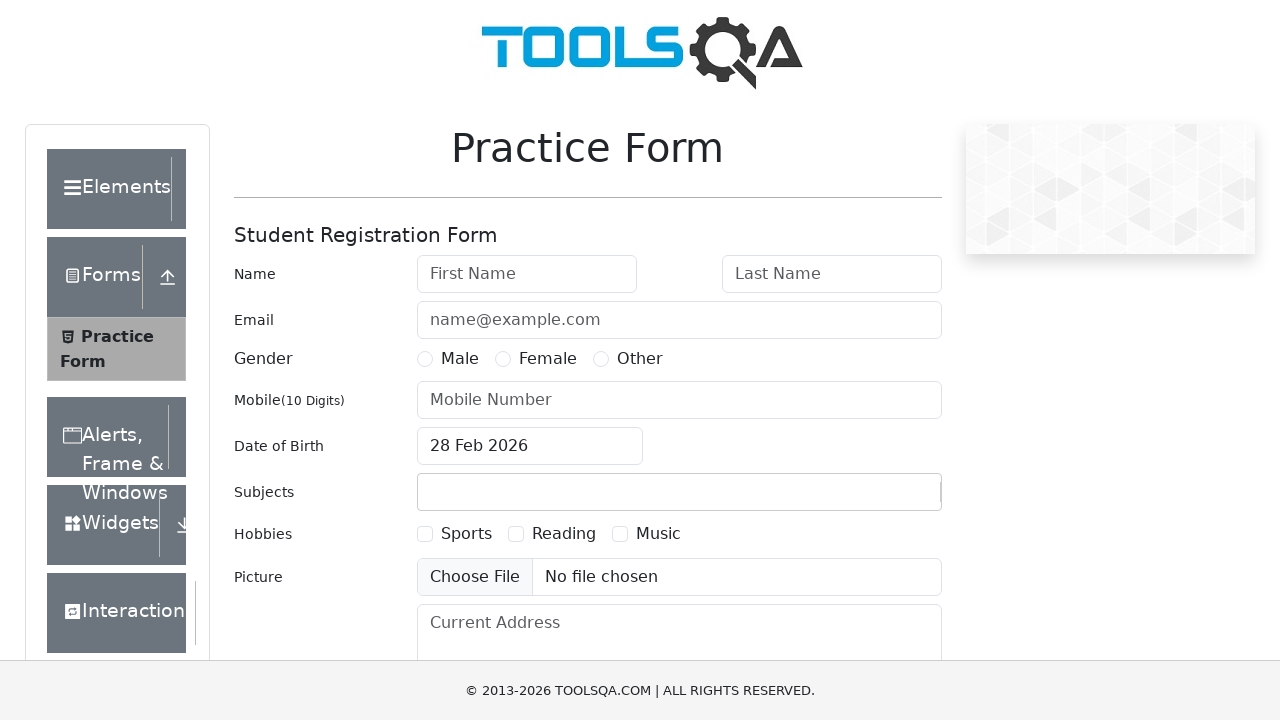

Filled first name field with 'JohnTest' on #firstName
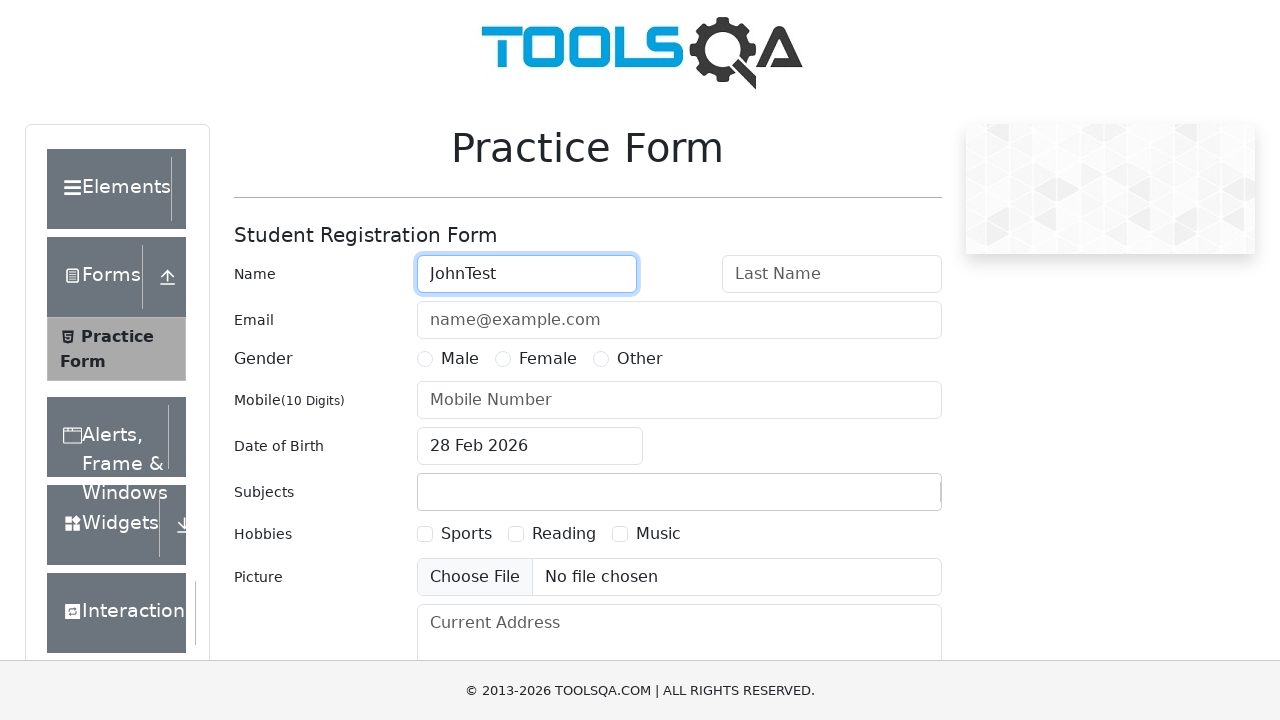

Filled last name field with 'DoeTest' on #lastName
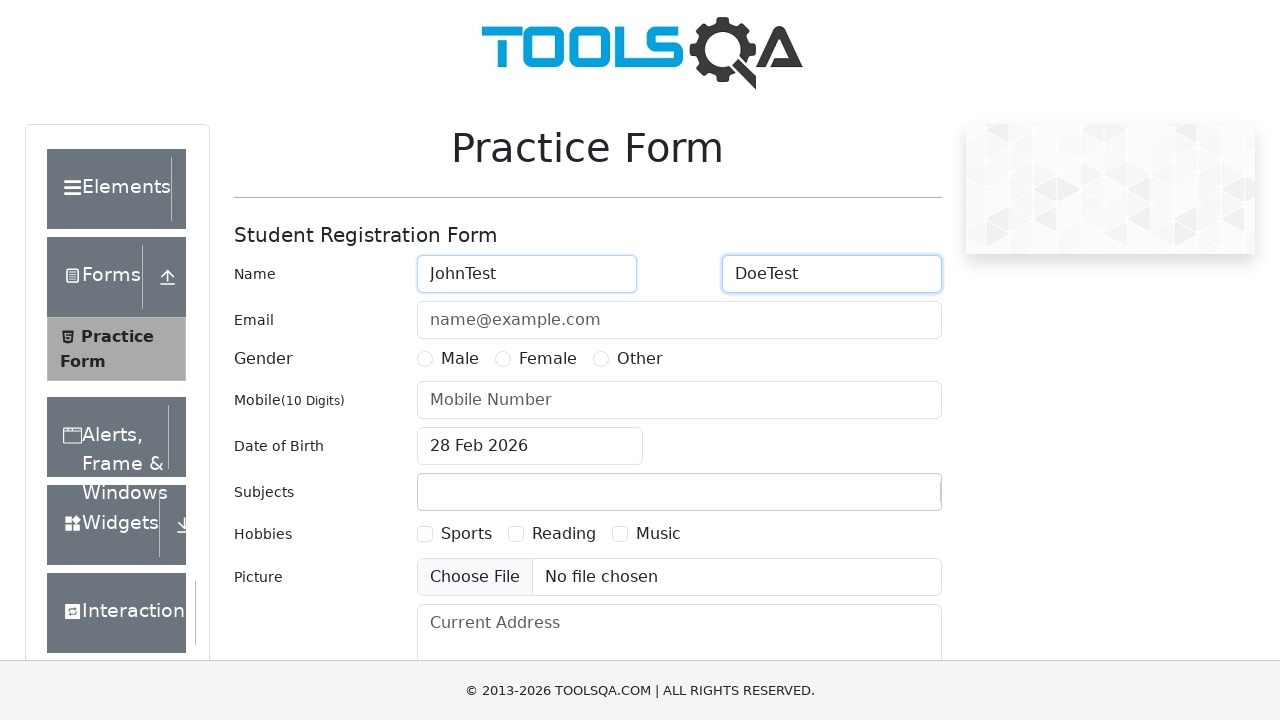

Filled email field with 'johndoe@testmail.com' on #userEmail
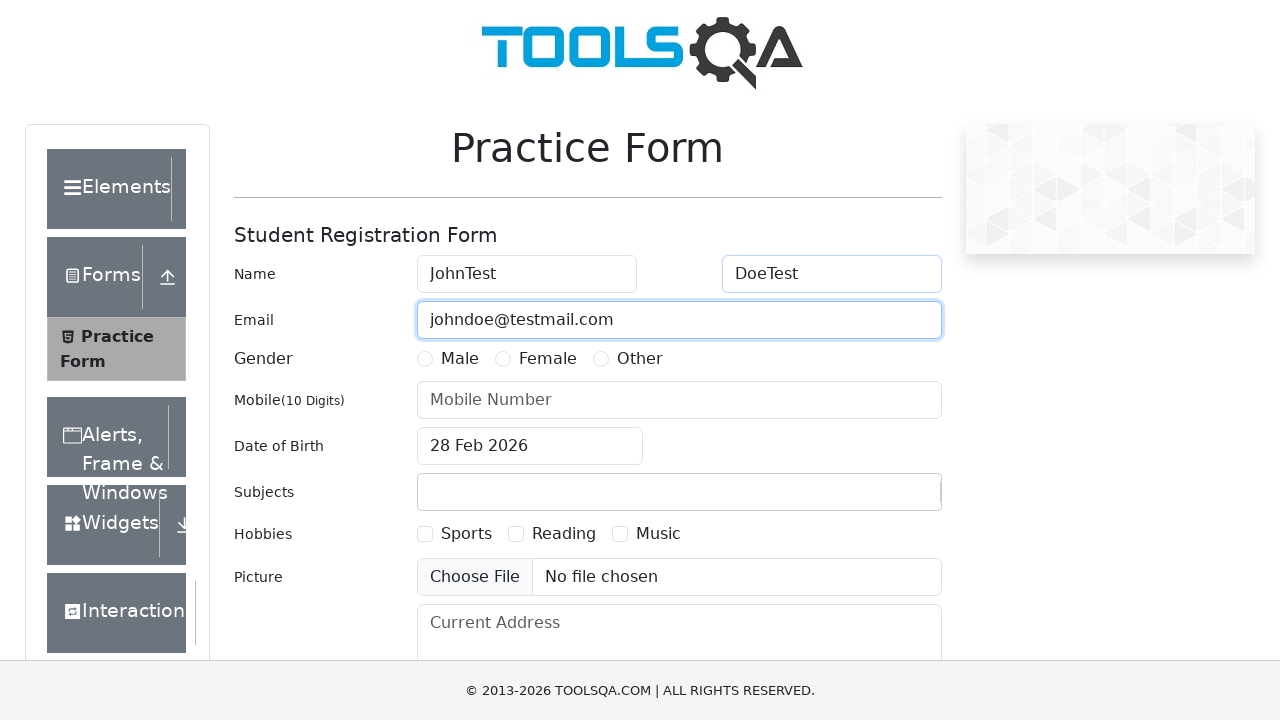

Selected 'Other' gender option at (640, 359) on label[for='gender-radio-3']
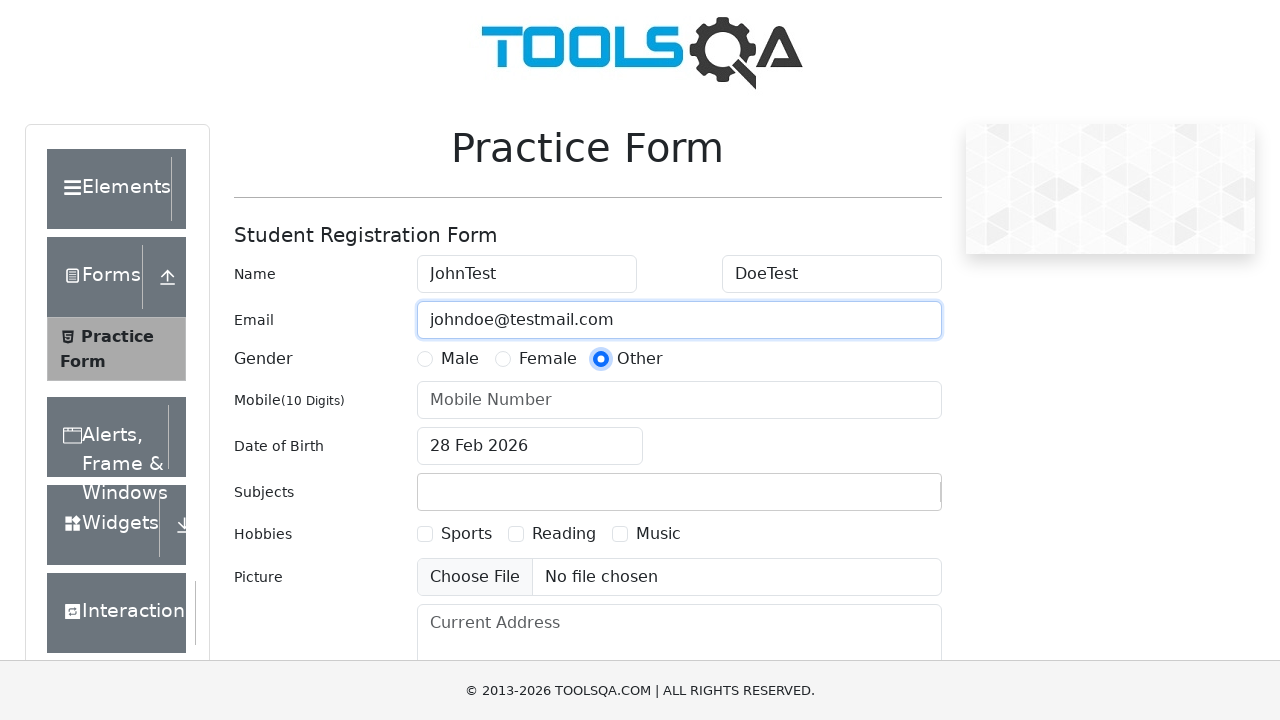

Filled phone number field with '9876543210' on #userNumber
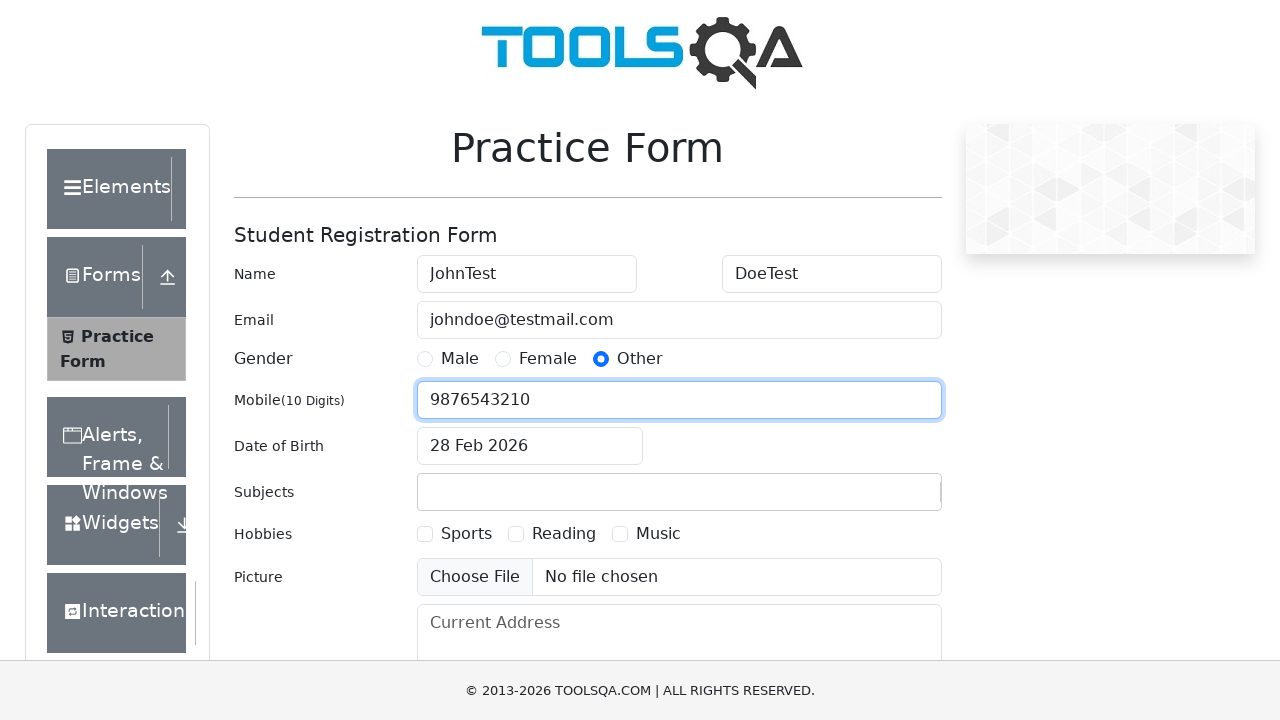

Clicked date of birth input field at (530, 446) on #dateOfBirthInput
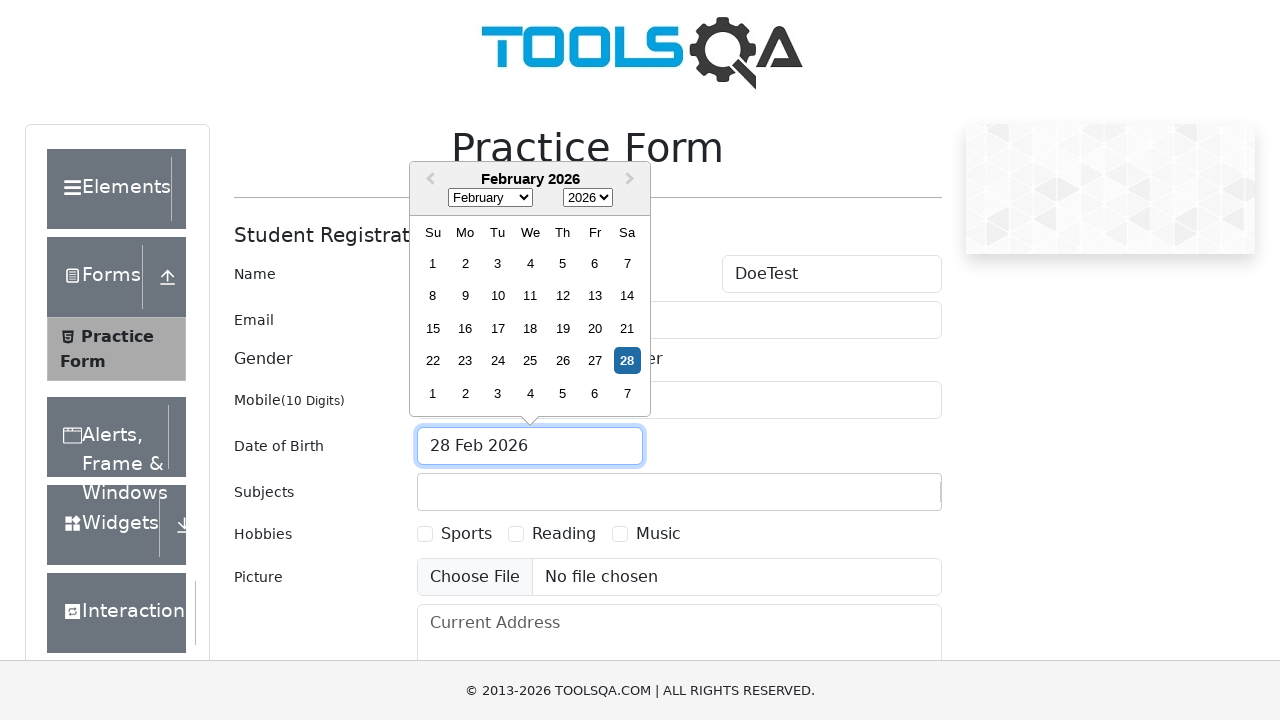

Selected all text in date of birth field
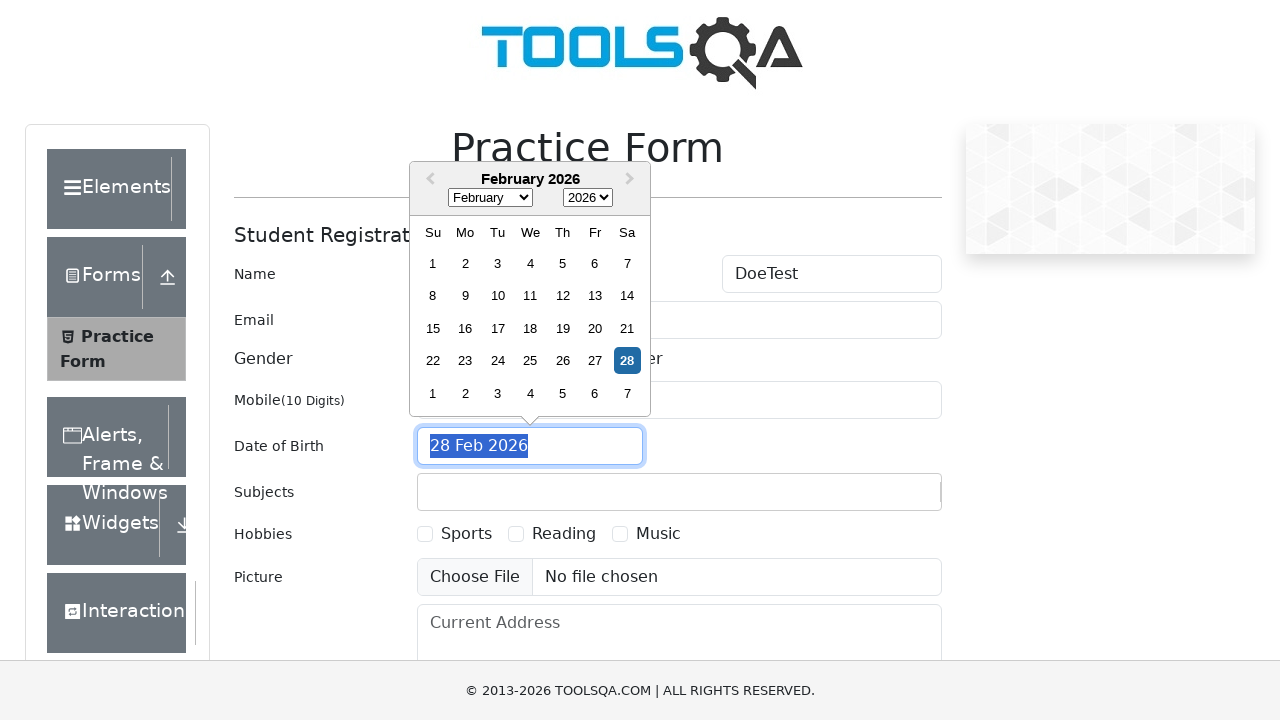

Typed date of birth '15 Mar 1995'
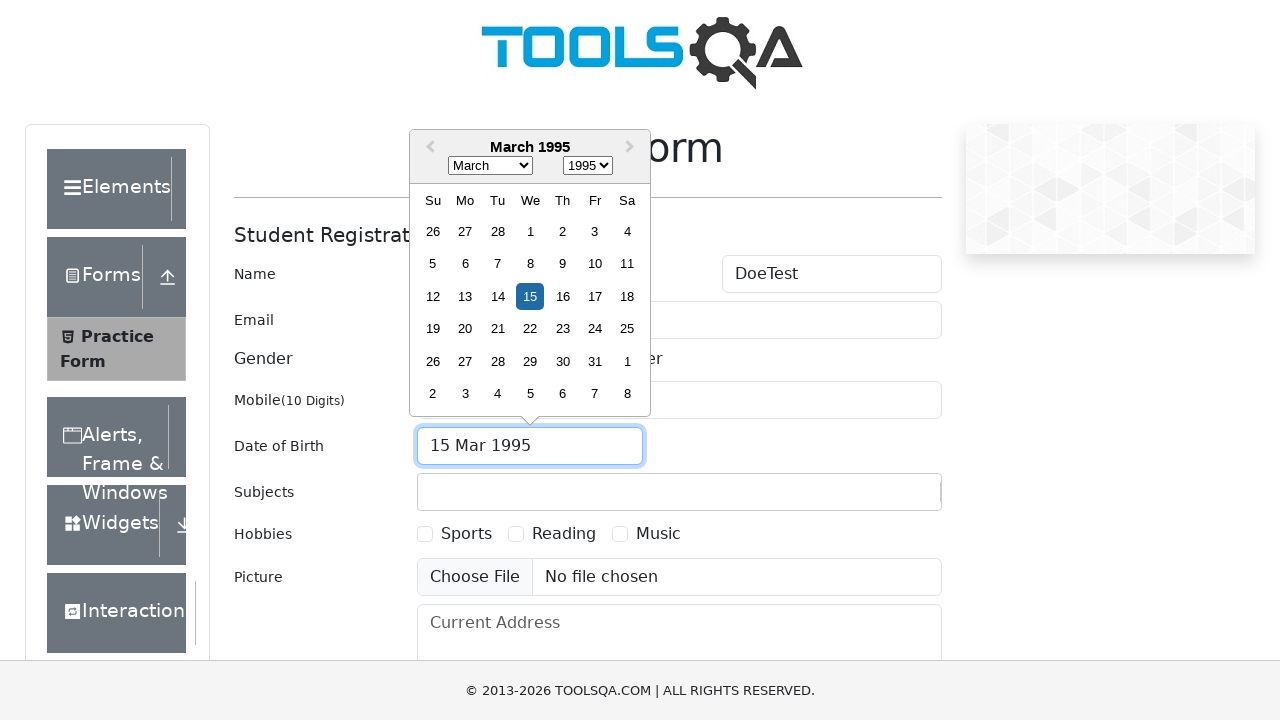

Pressed Enter to confirm date of birth
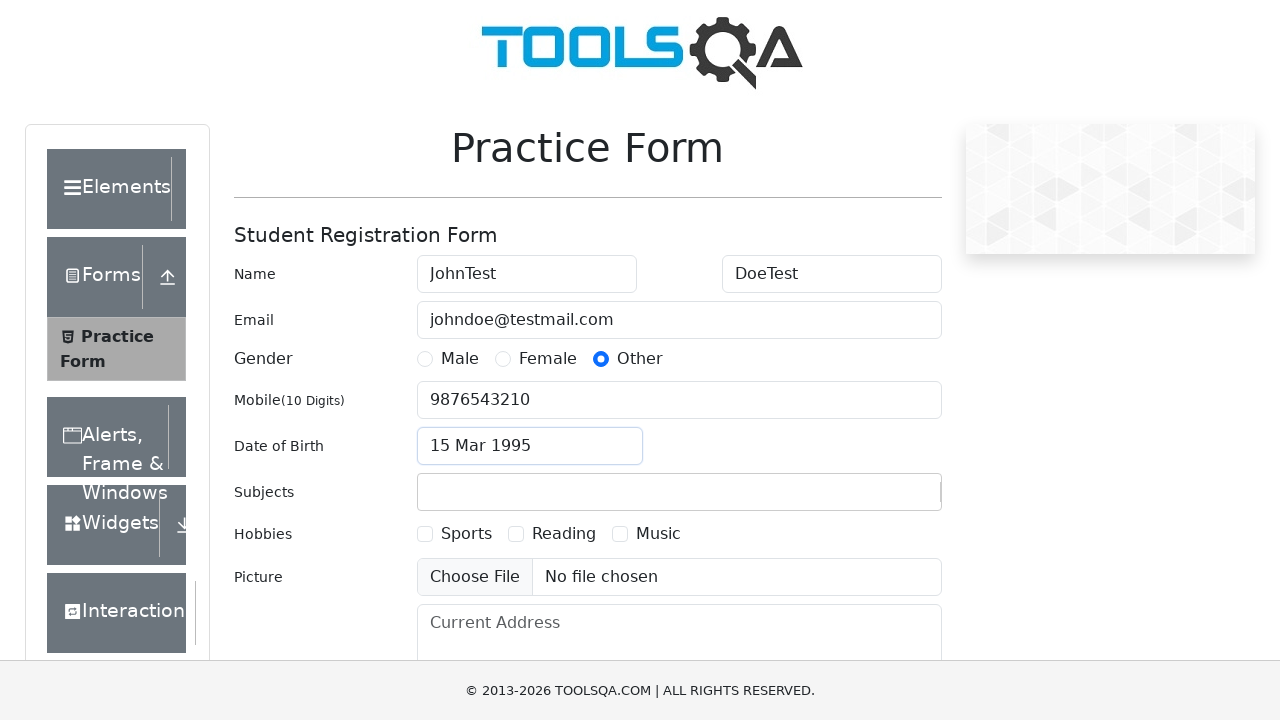

Clicked subjects input field at (430, 492) on #subjectsInput
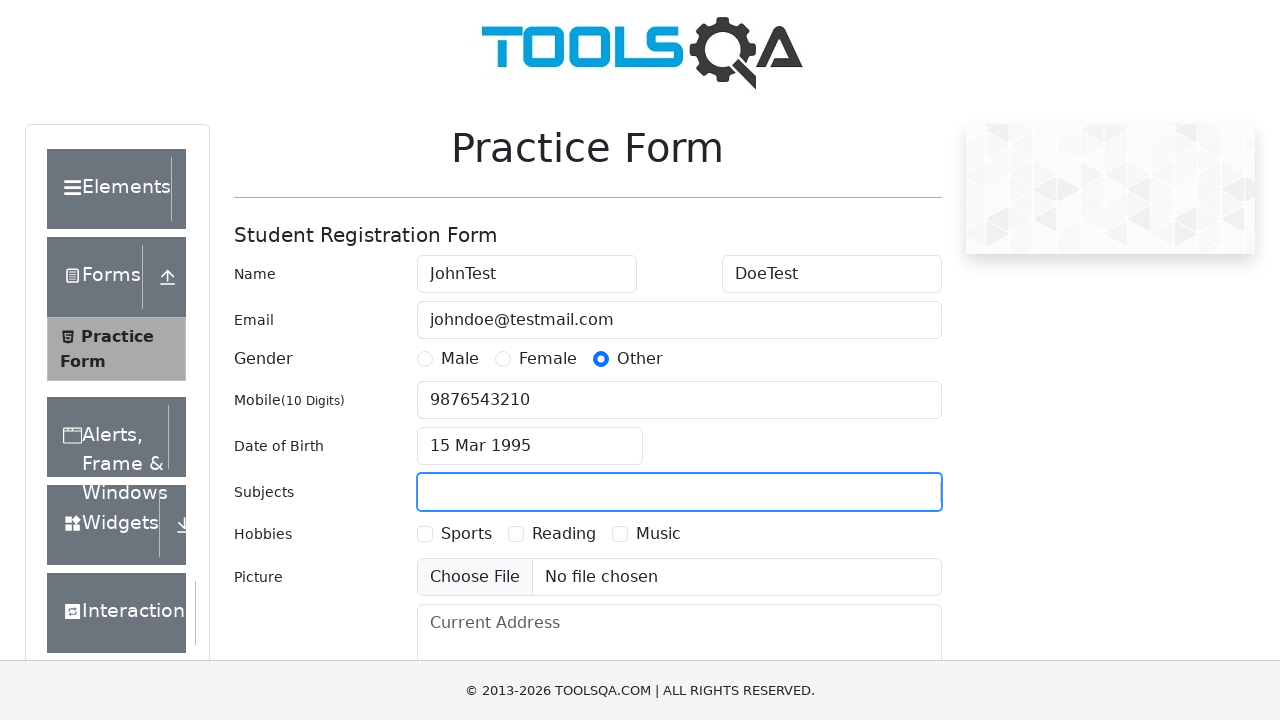

Filled subjects field with 'Maths' on #subjectsInput
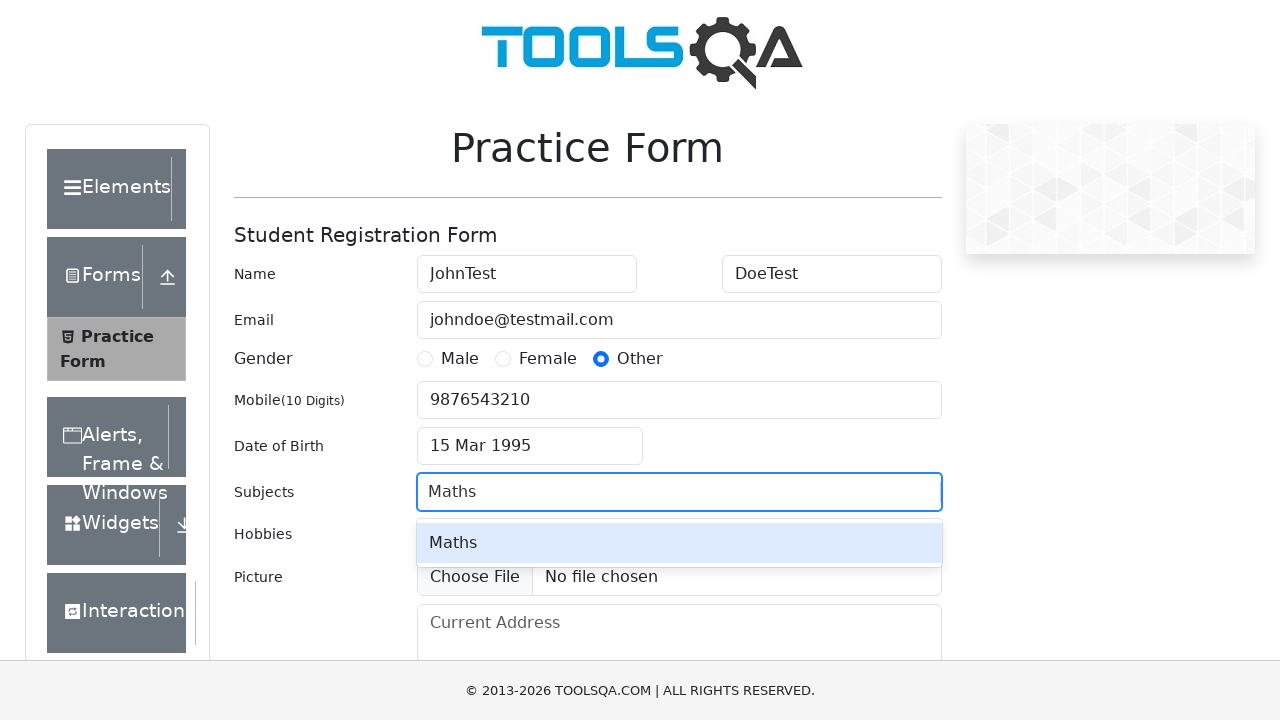

Pressed Enter to confirm subject selection
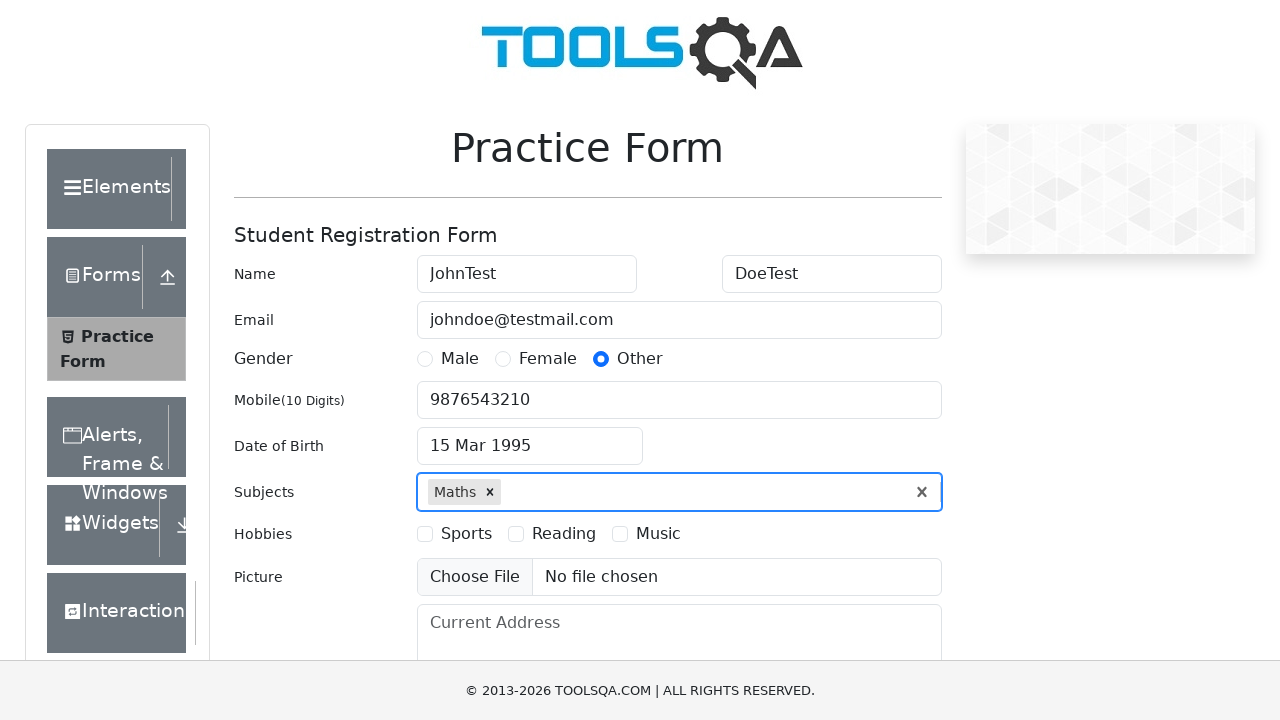

Selected 'Reading' hobby checkbox at (564, 534) on label[for='hobbies-checkbox-2']
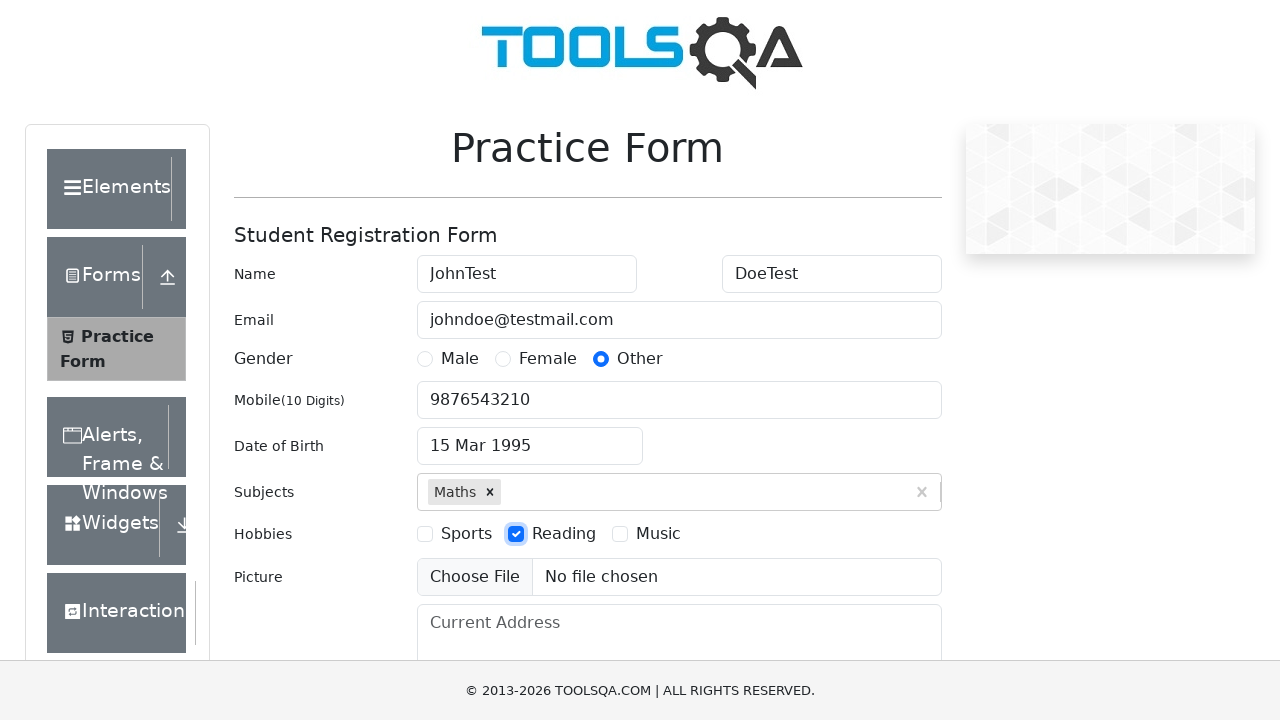

Filled current address with '123 Test Street, Test City' on #currentAddress
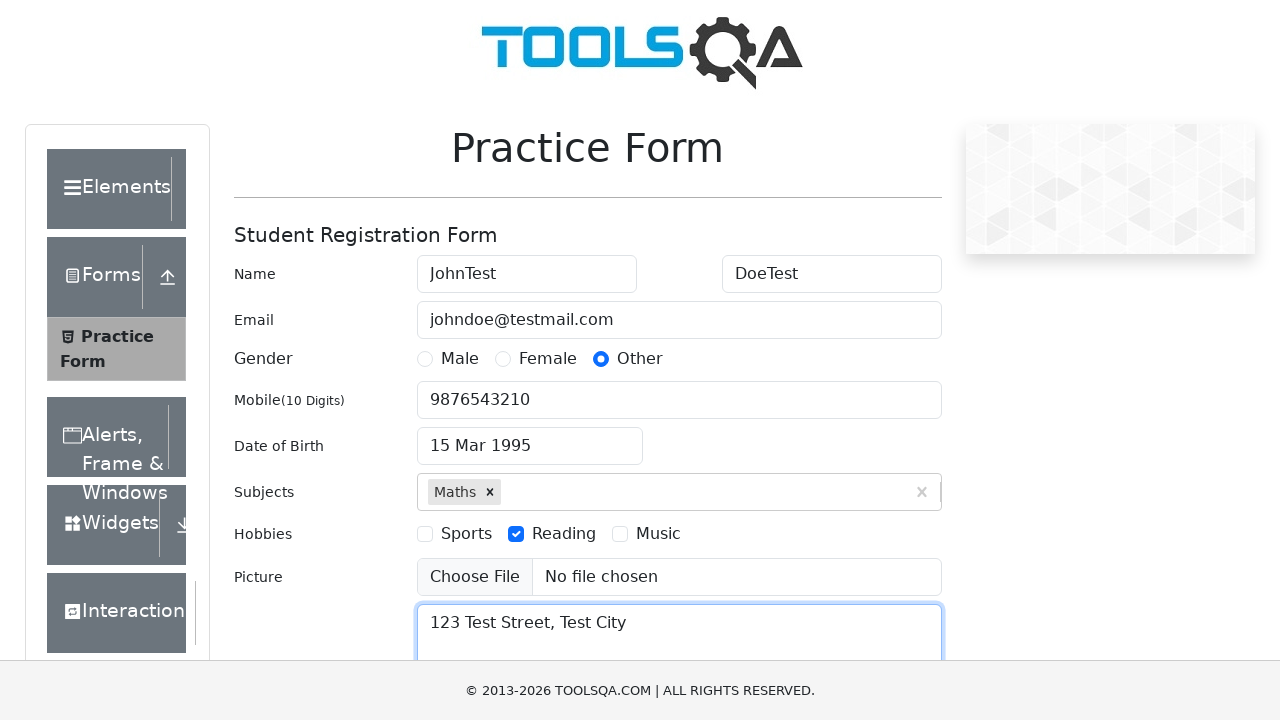

Filled state field with 'NCR' on #react-select-3-input
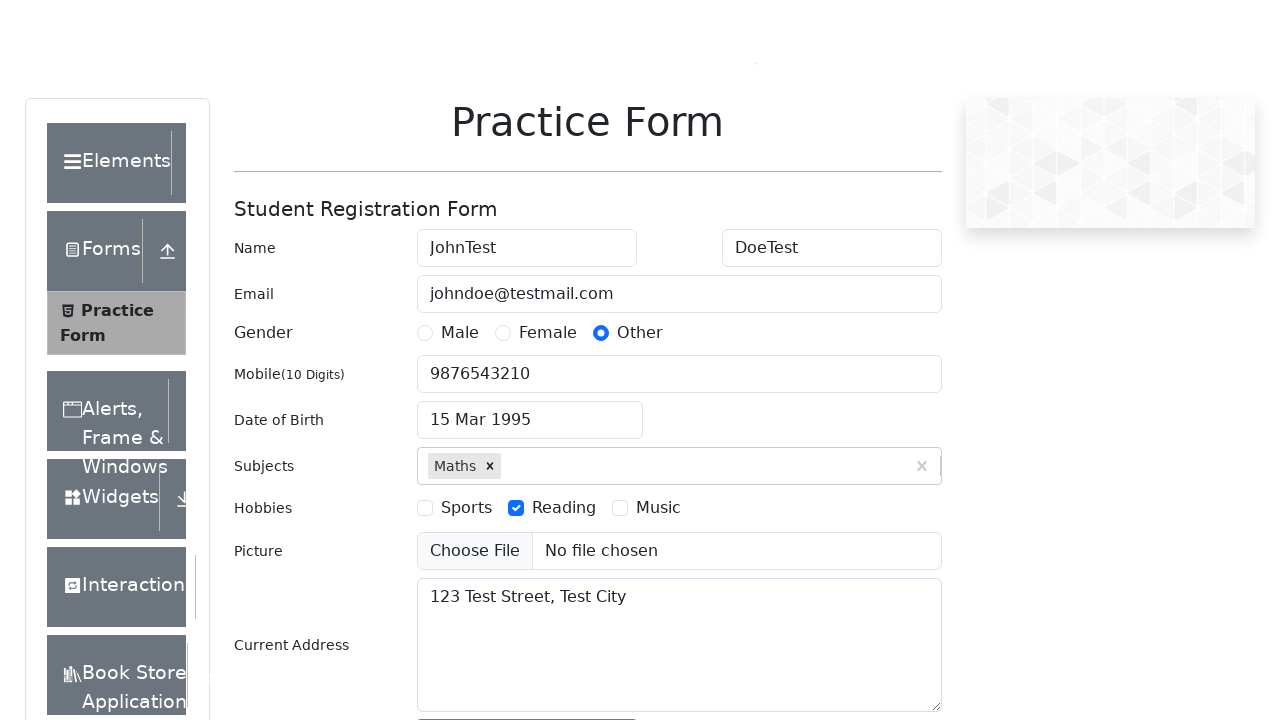

Pressed Enter to confirm state selection
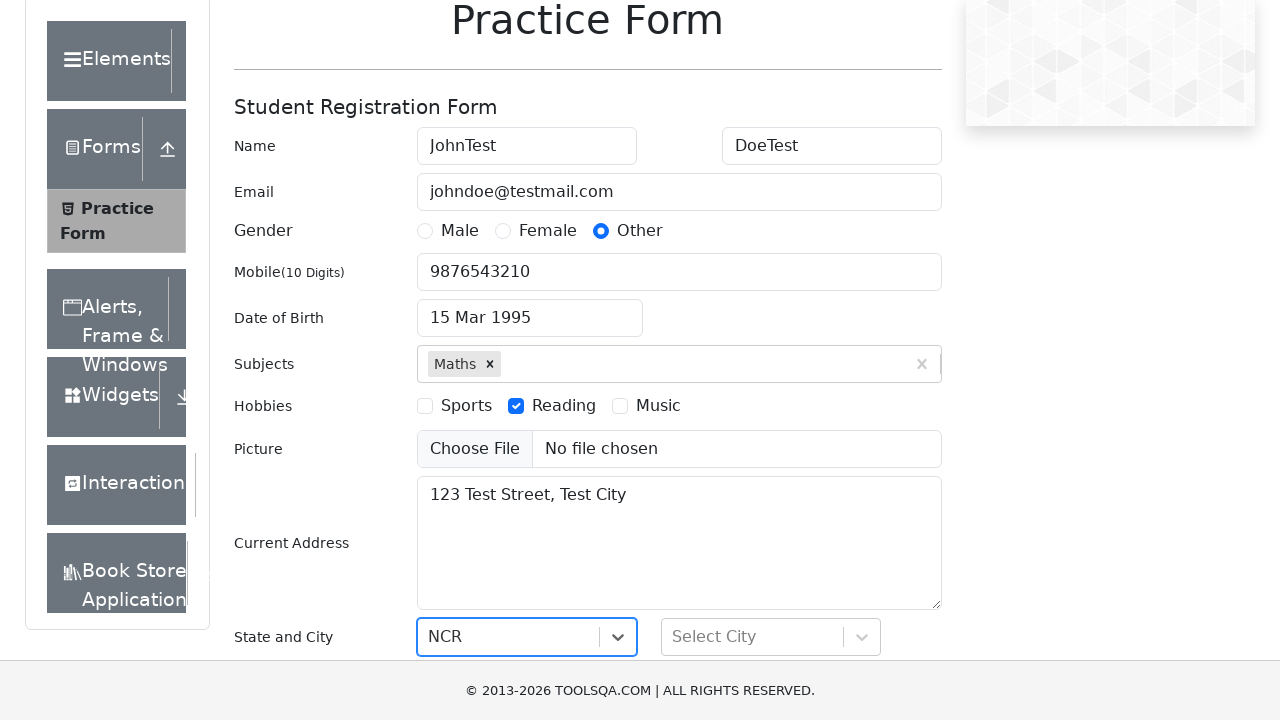

Filled city field with 'Delhi' on #react-select-4-input
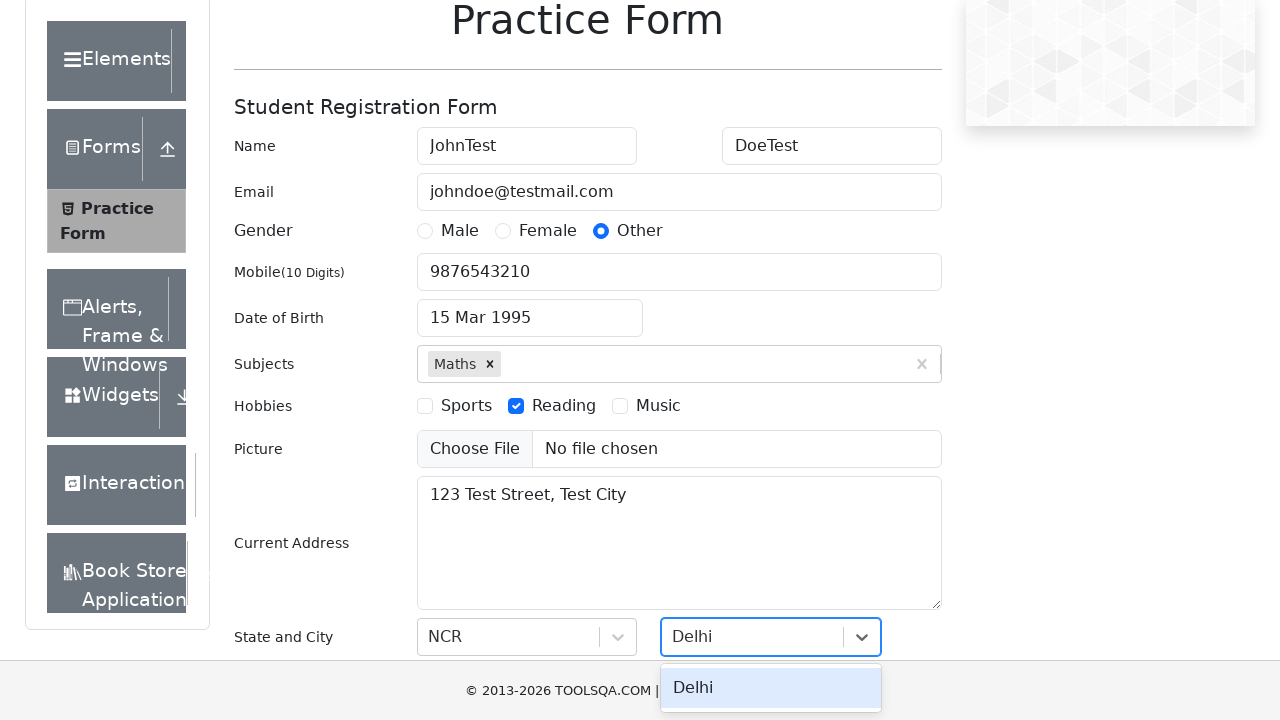

Pressed Enter to confirm city selection
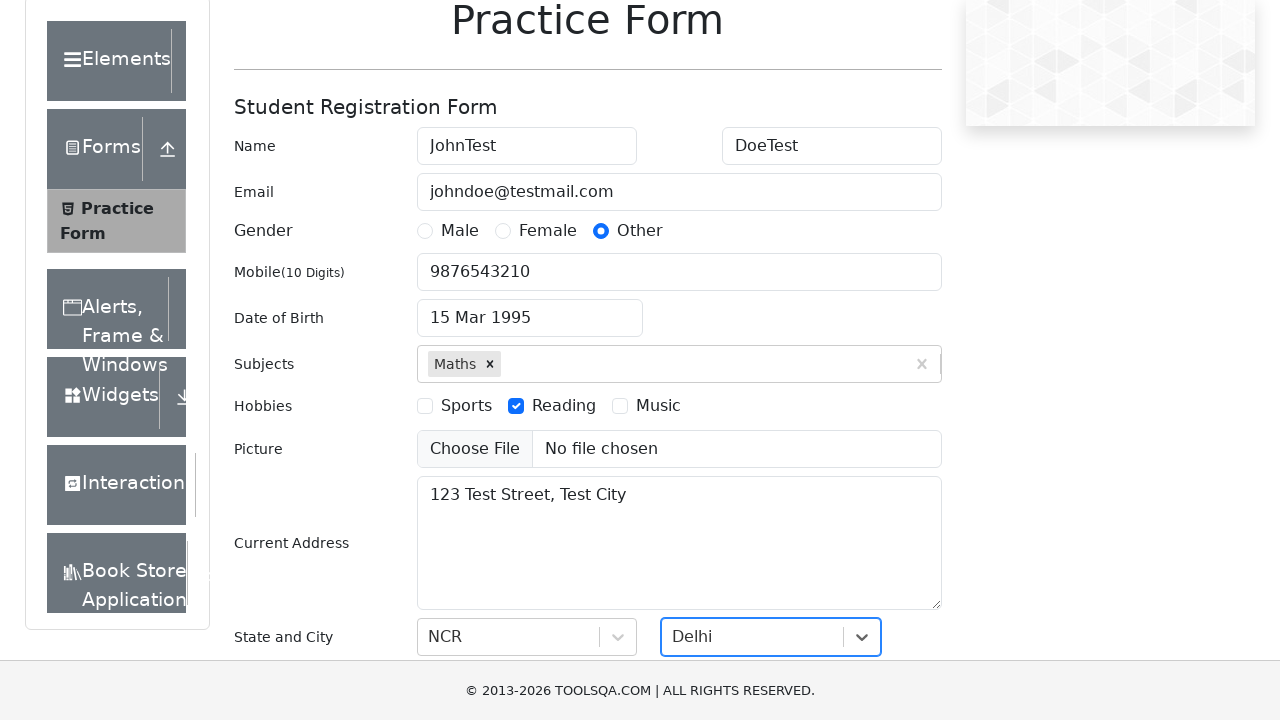

Clicked submit button to submit the form at (885, 499) on #submit
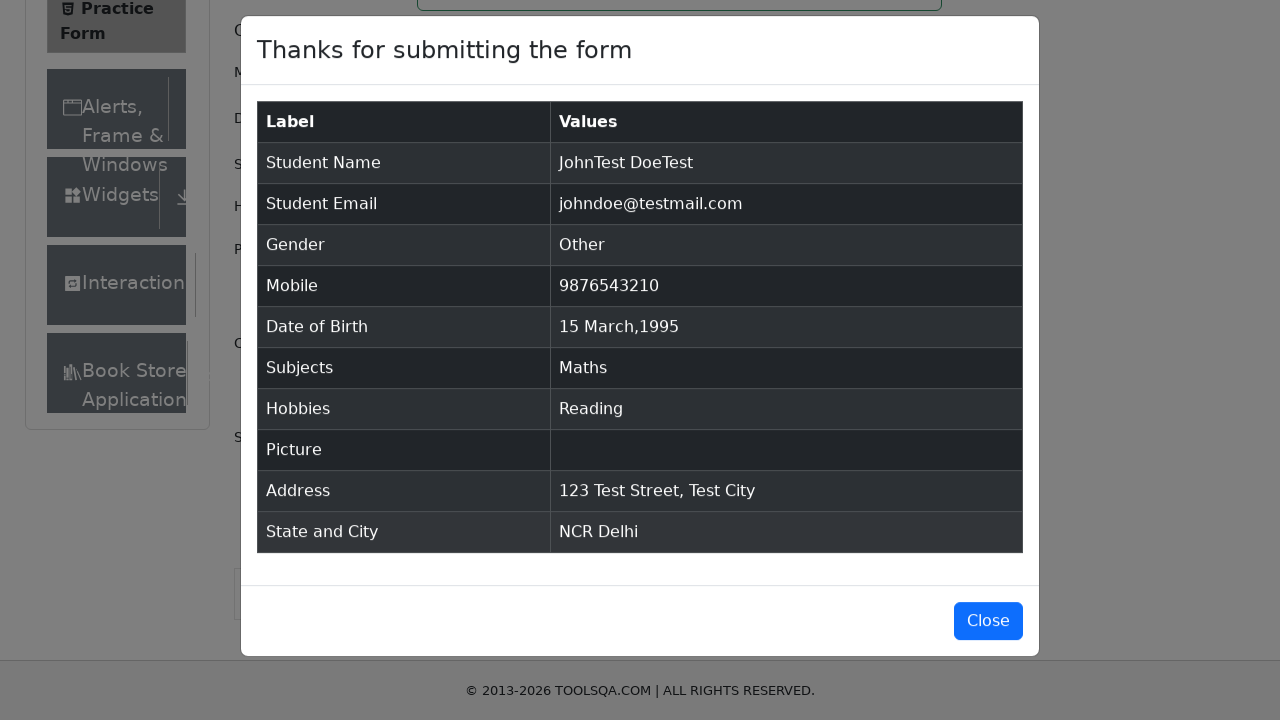

Confirmation modal appeared with submitted data
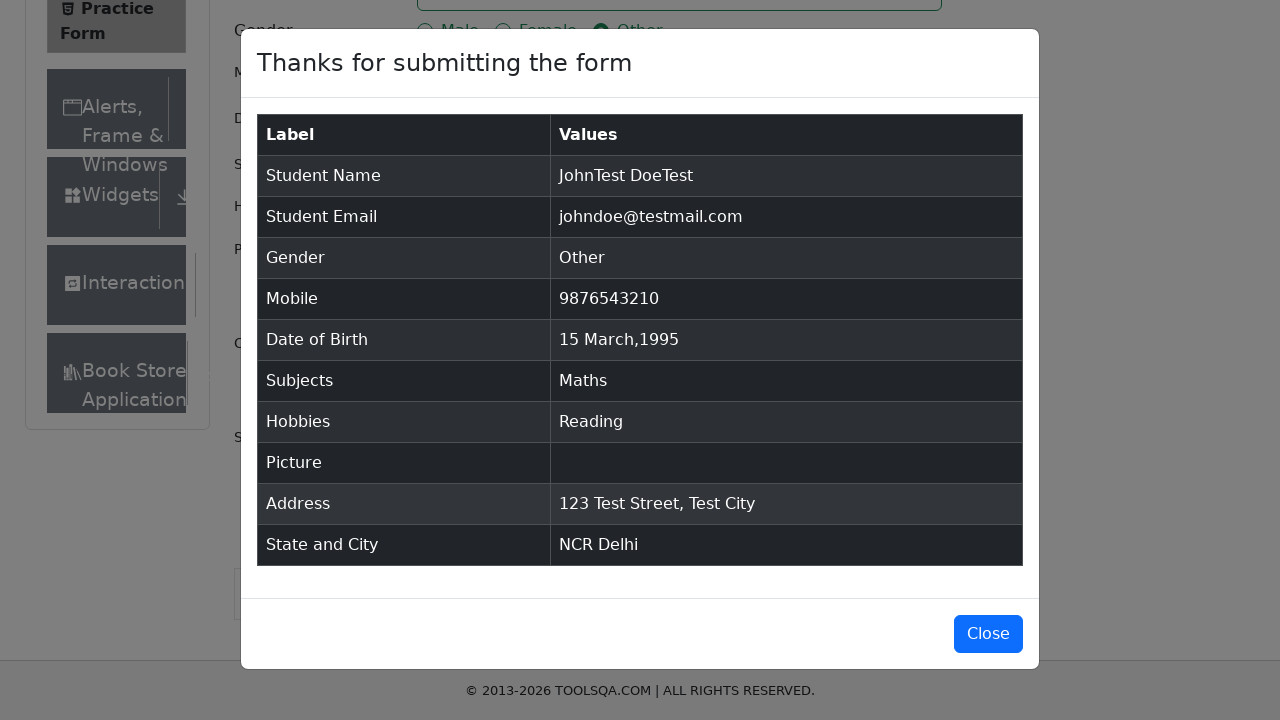

Verified submitted data is visible in confirmation modal
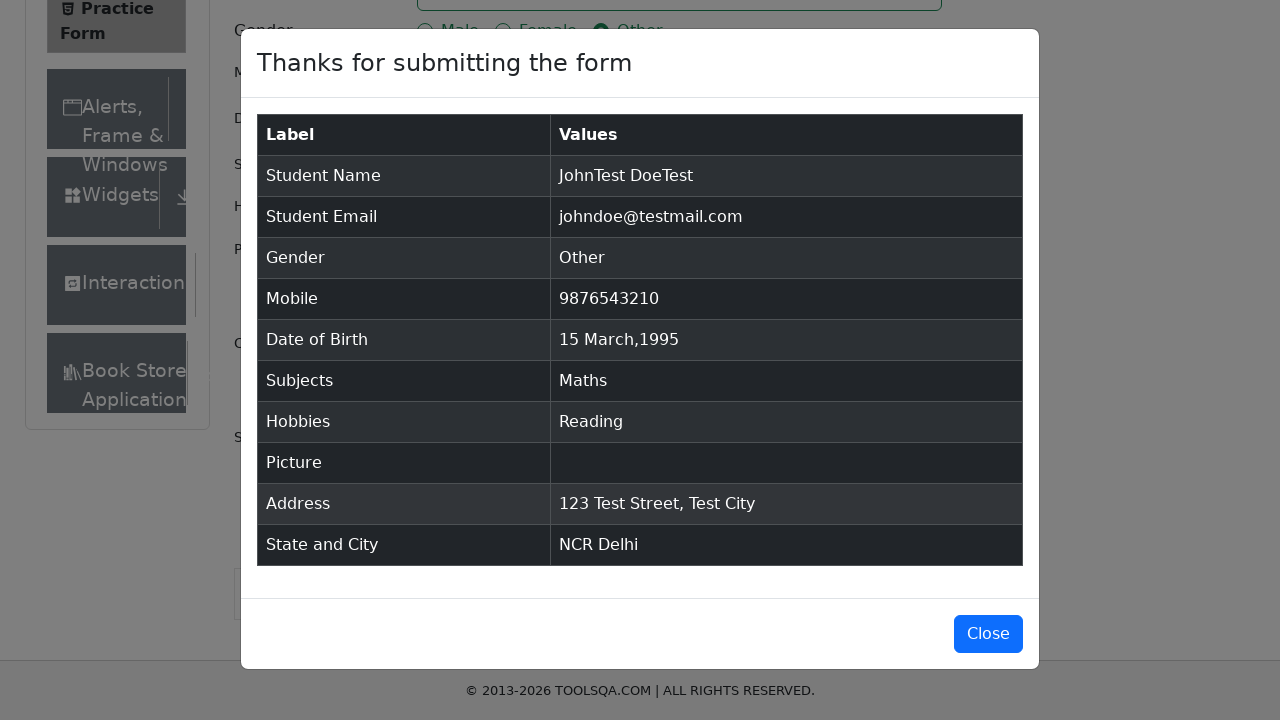

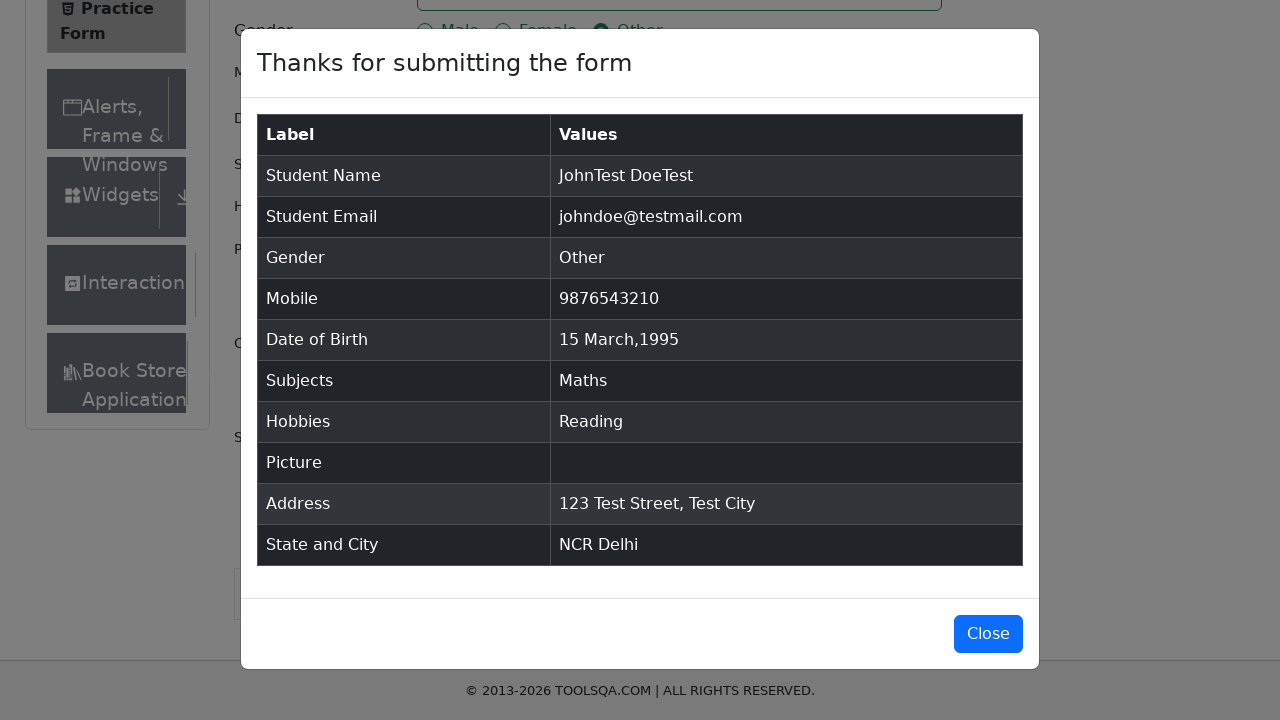